Tests accepting a JavaScript confirm alert by clicking a button that triggers the alert and then accepting it.

Starting URL: https://www.tutorialspoint.com/selenium/practice/alerts.php

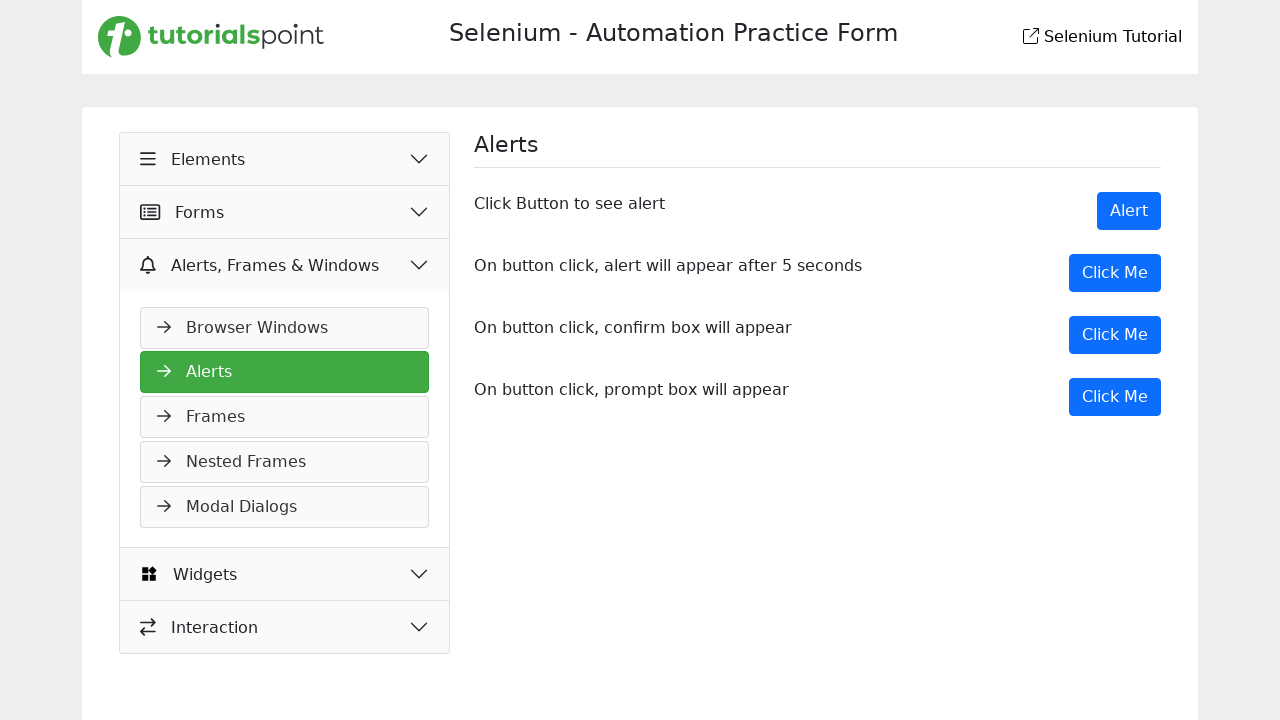

Clicked button to trigger confirm alert at (1115, 335) on button[onclick='myDesk()']
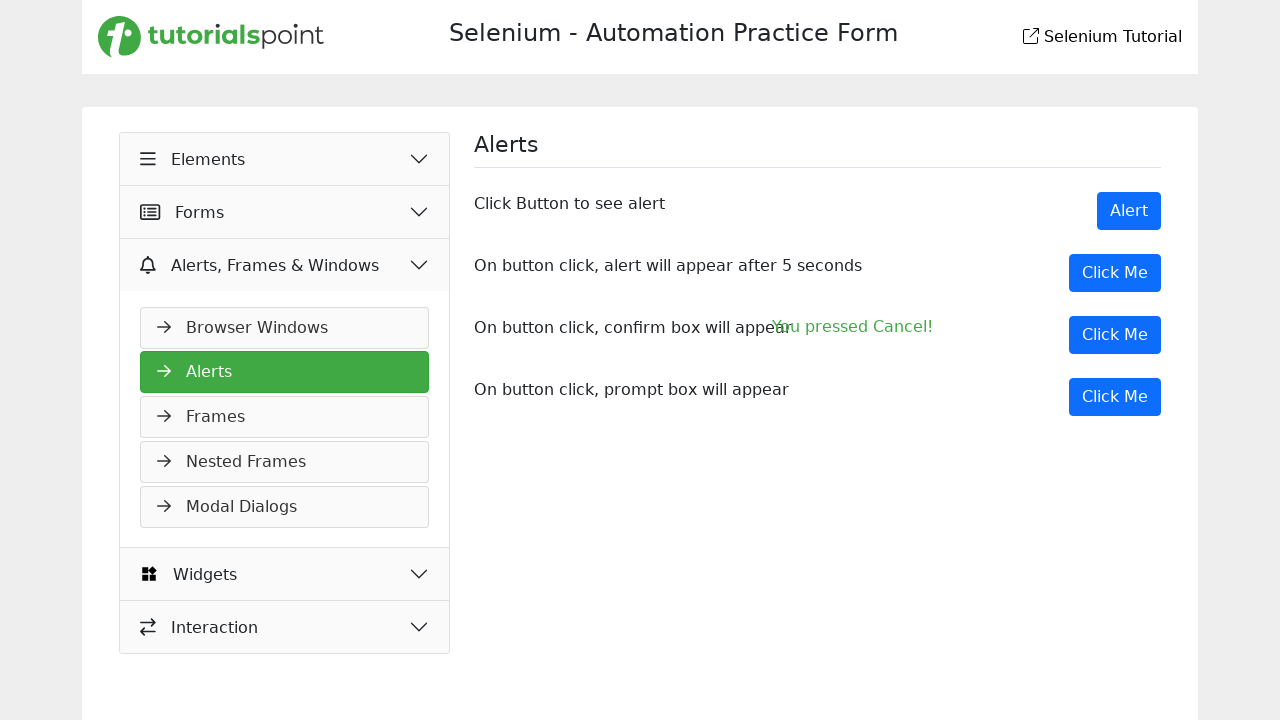

Set up dialog handler to accept alerts
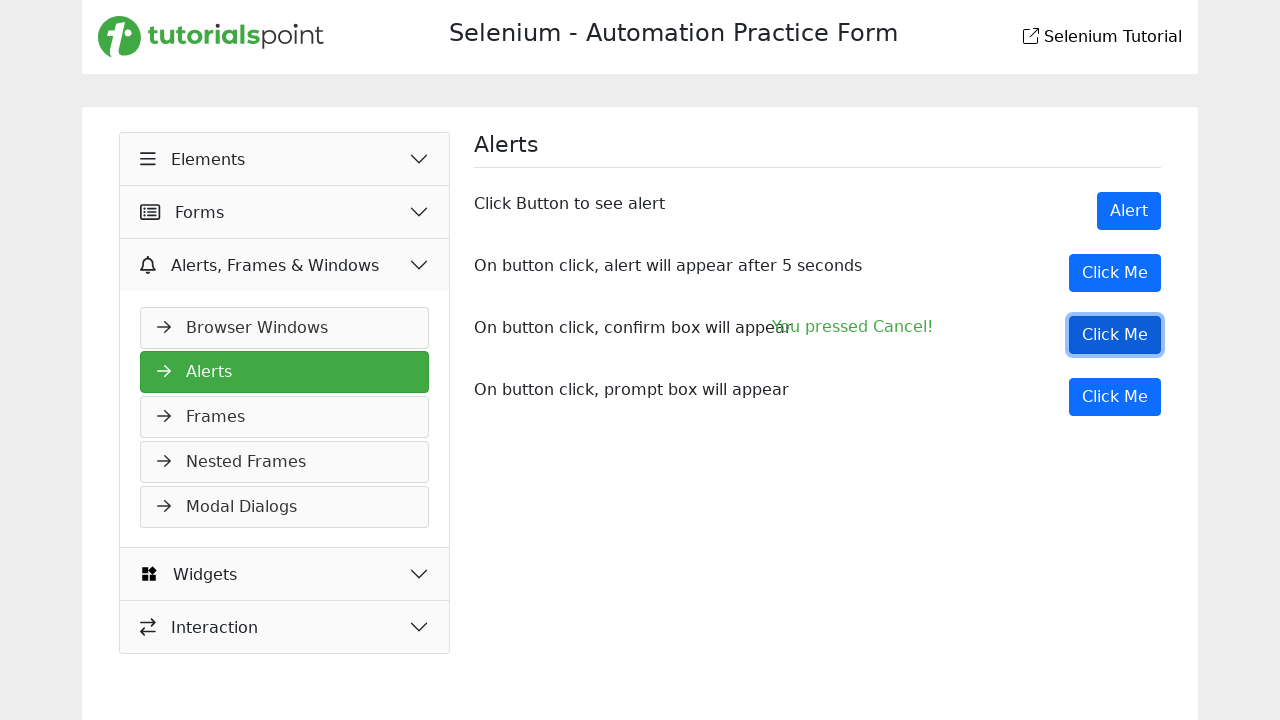

Clicked button again to trigger and handle confirm alert at (1115, 335) on button[onclick='myDesk()']
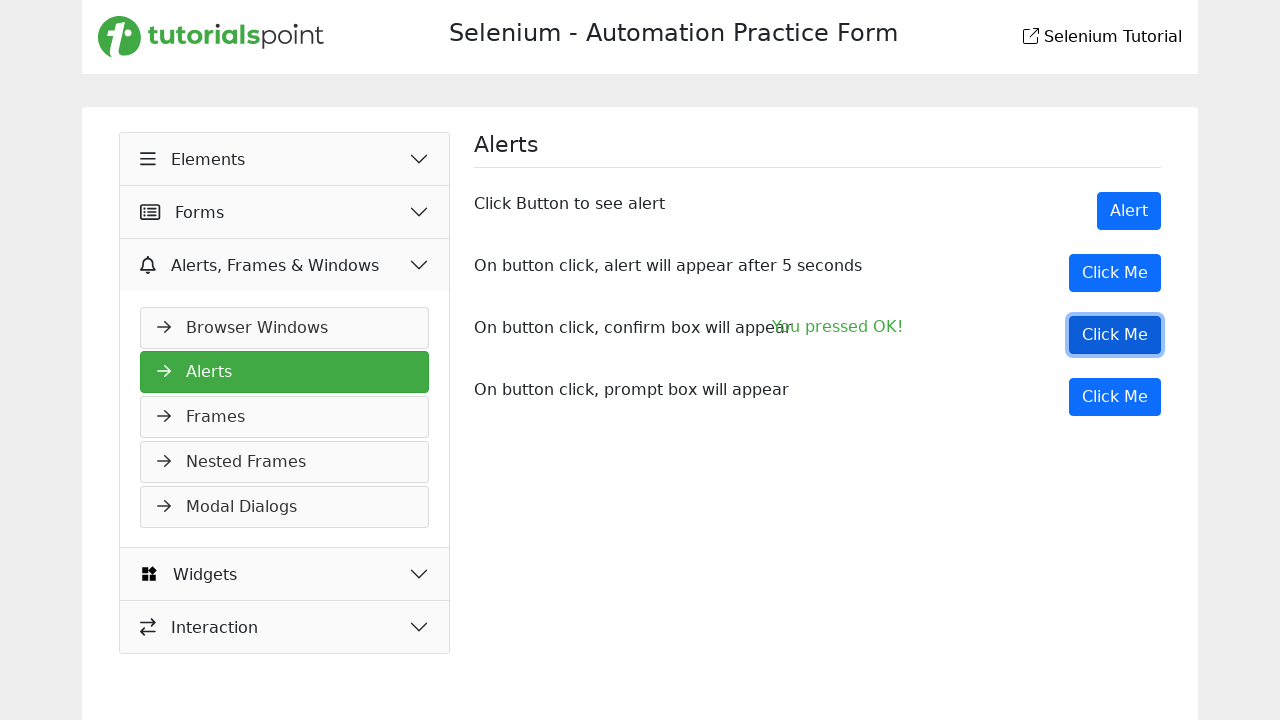

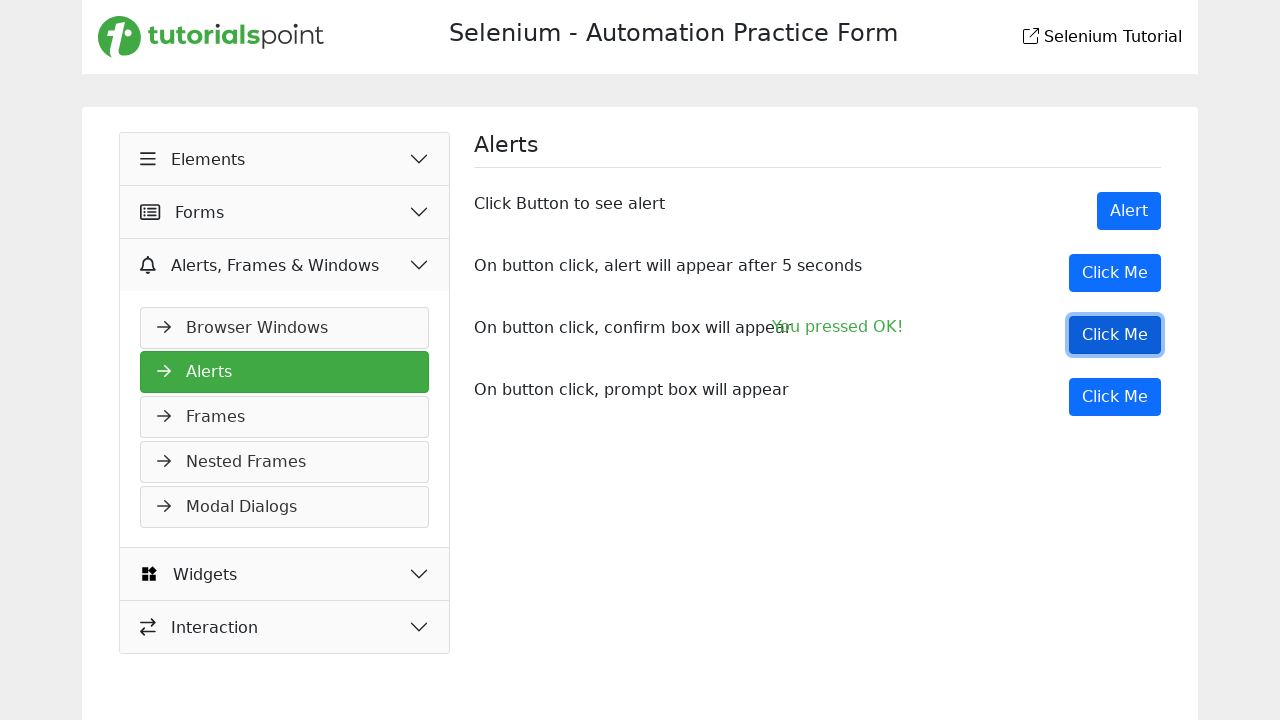